Navigates to nopCommerce demo store and verifies the page title matches the expected value

Starting URL: https://demo.nopcommerce.com

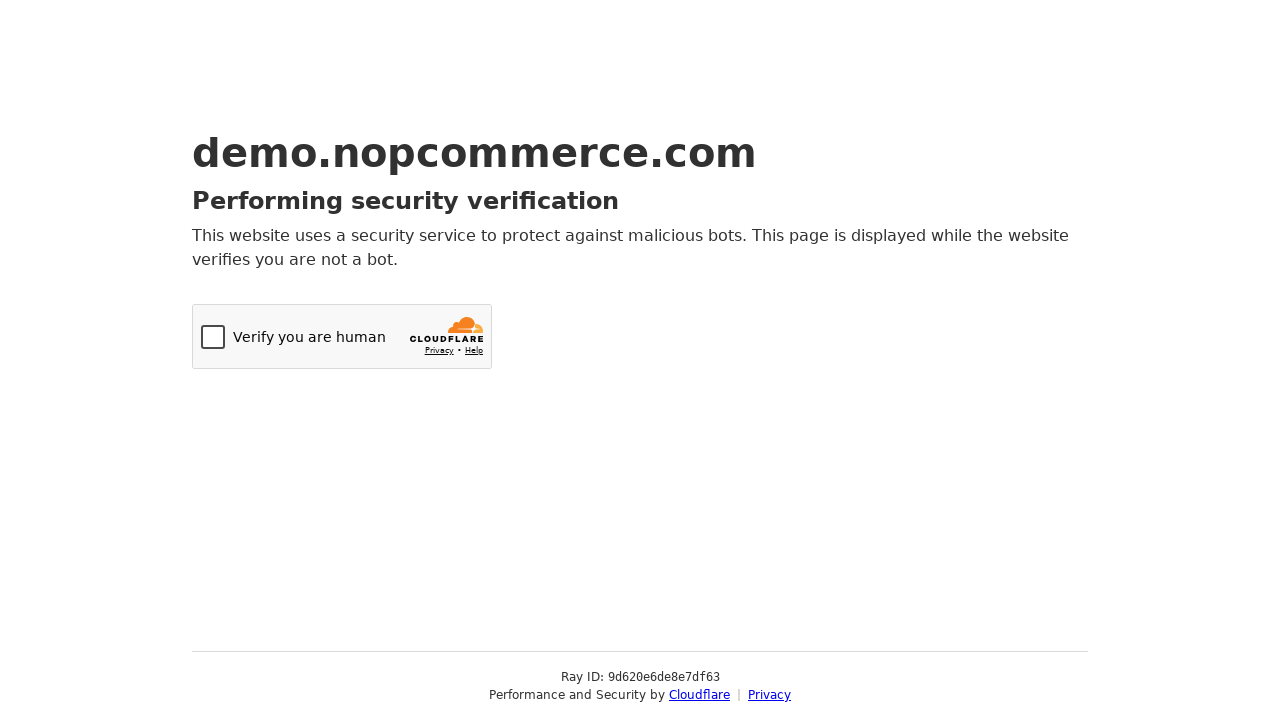

Navigated to nopCommerce demo store homepage
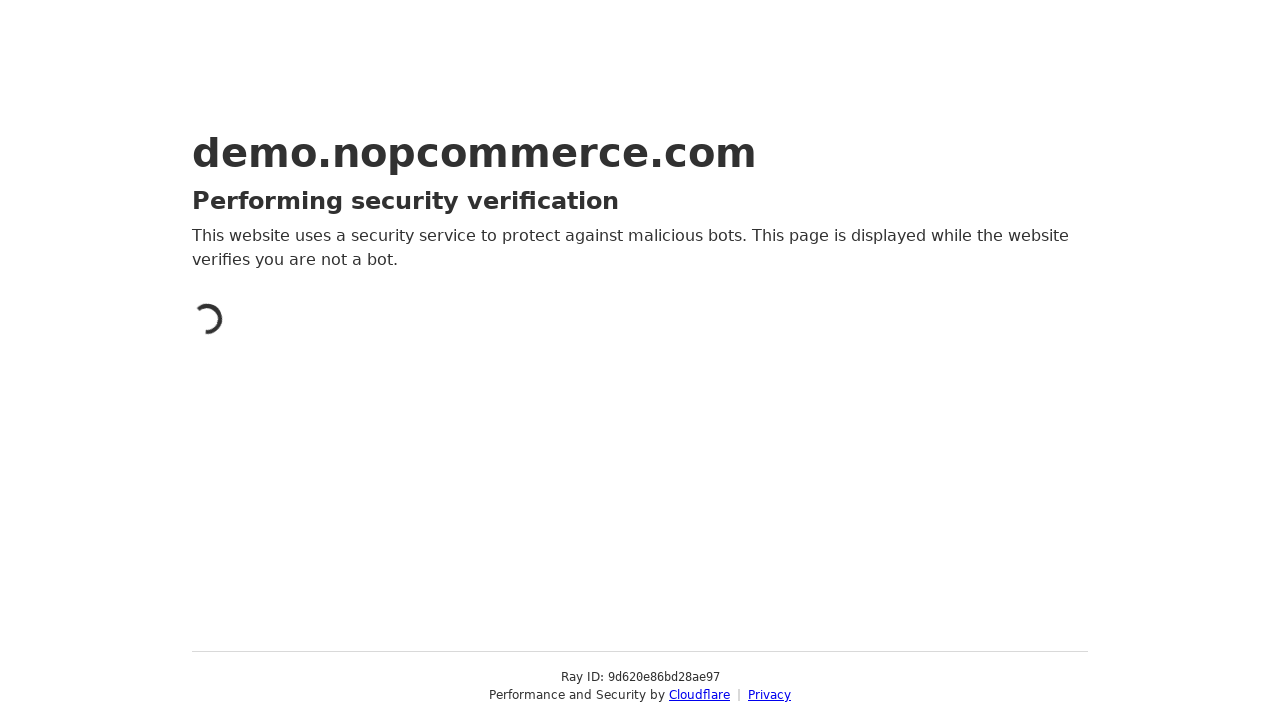

Retrieved page title: Just a moment...
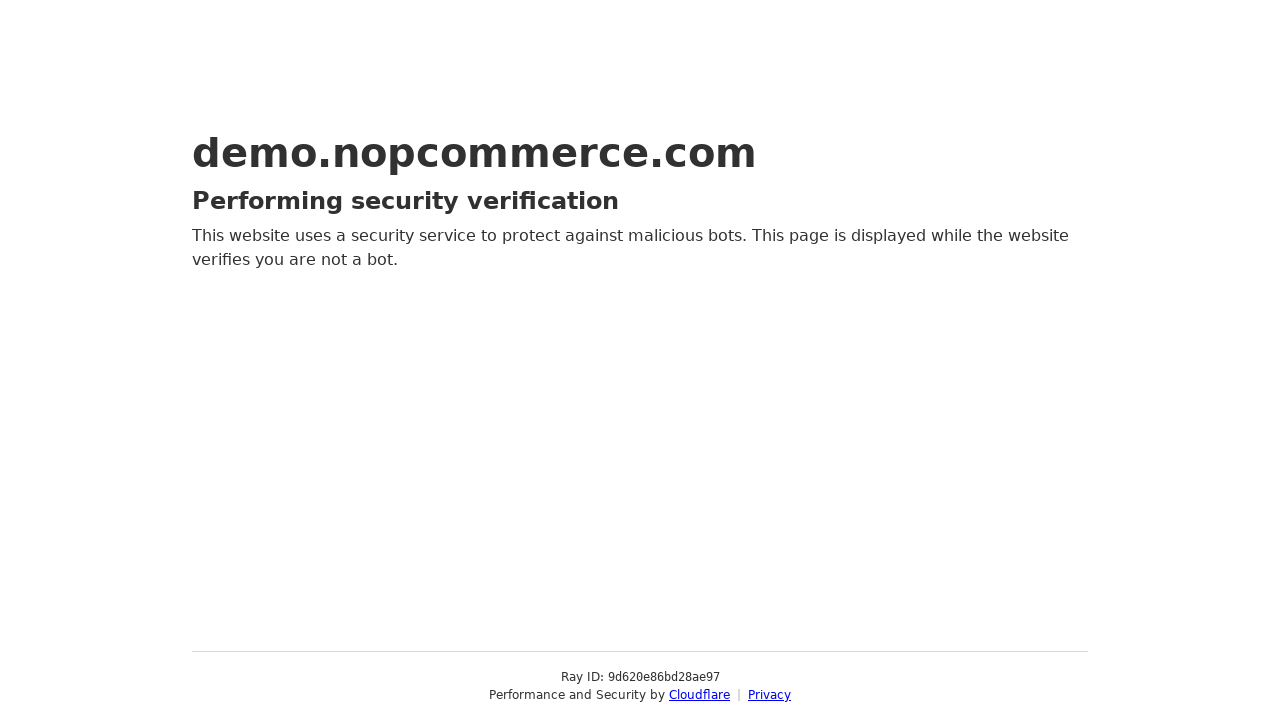

Page title verification failed - expected 'nopCommerce demo store. Home page title' but got 'Just a moment...'
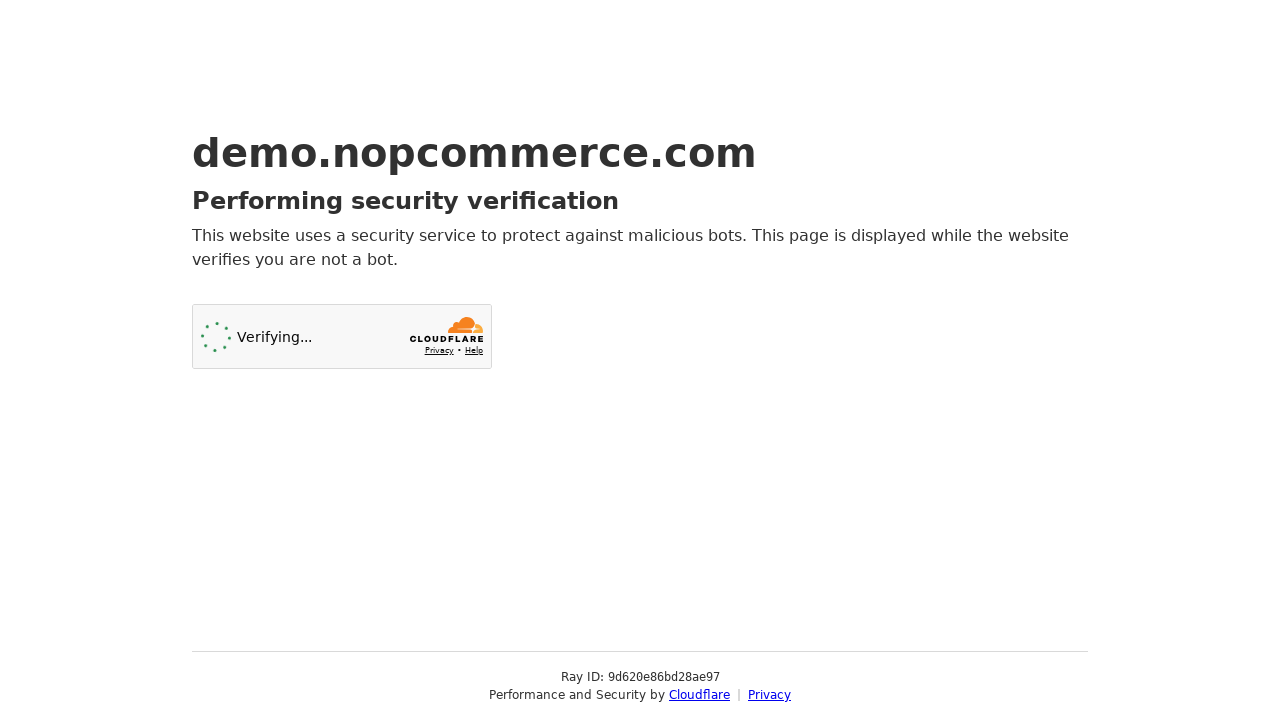

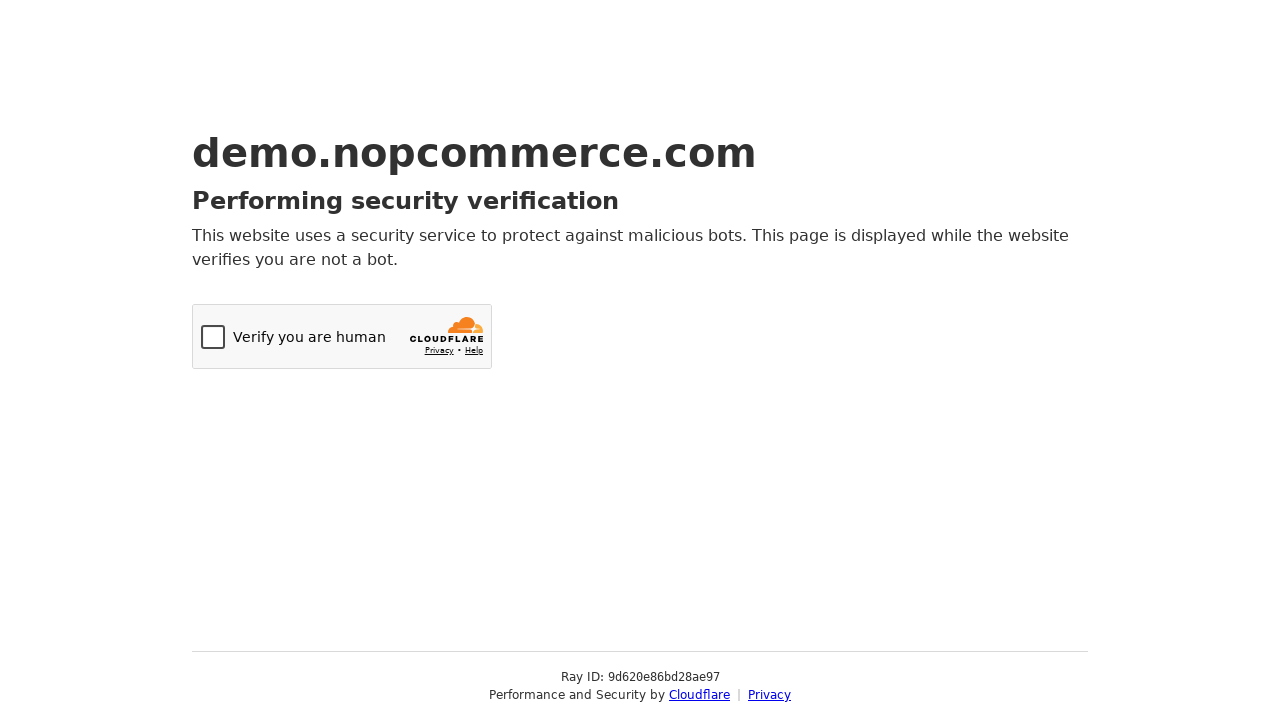